Tests the "Forgot password" link functionality by clicking it and verifying navigation to the password recovery page

Starting URL: https://b2c.passport.rt.ru

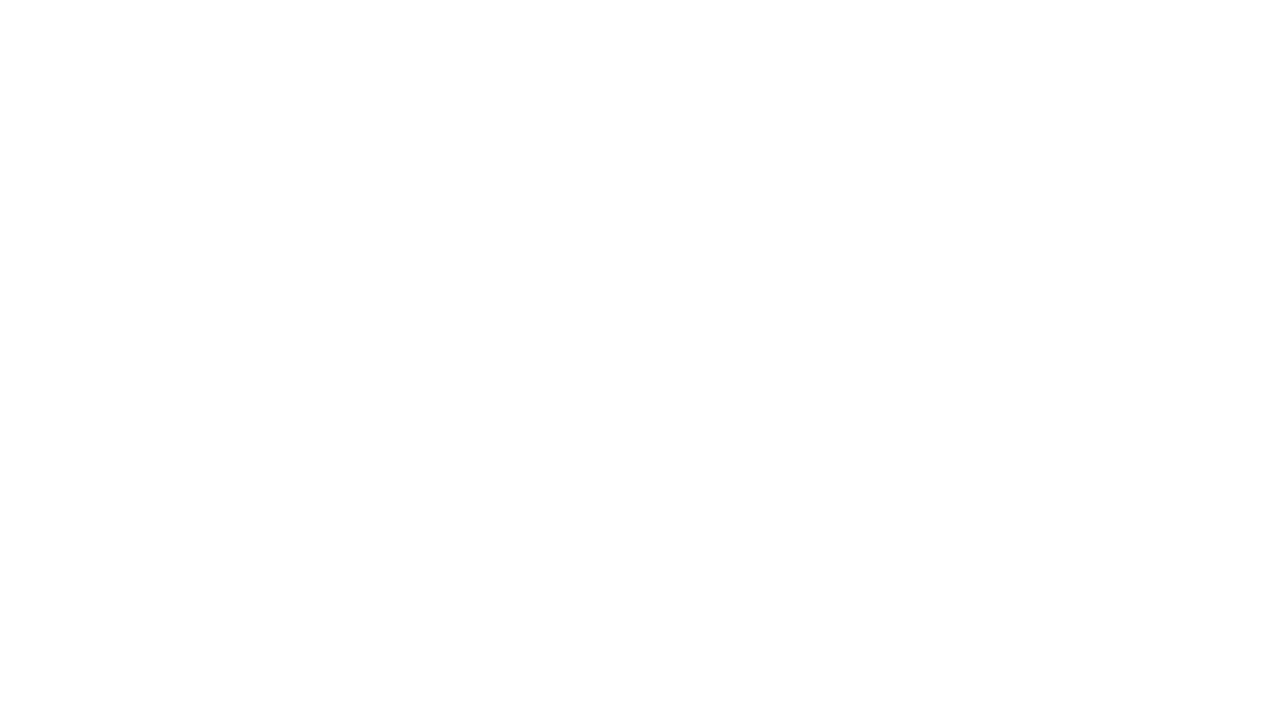

Clicked 'Забыл пароль' (Forgot password) link at (1102, 361) on text=Забыл пароль
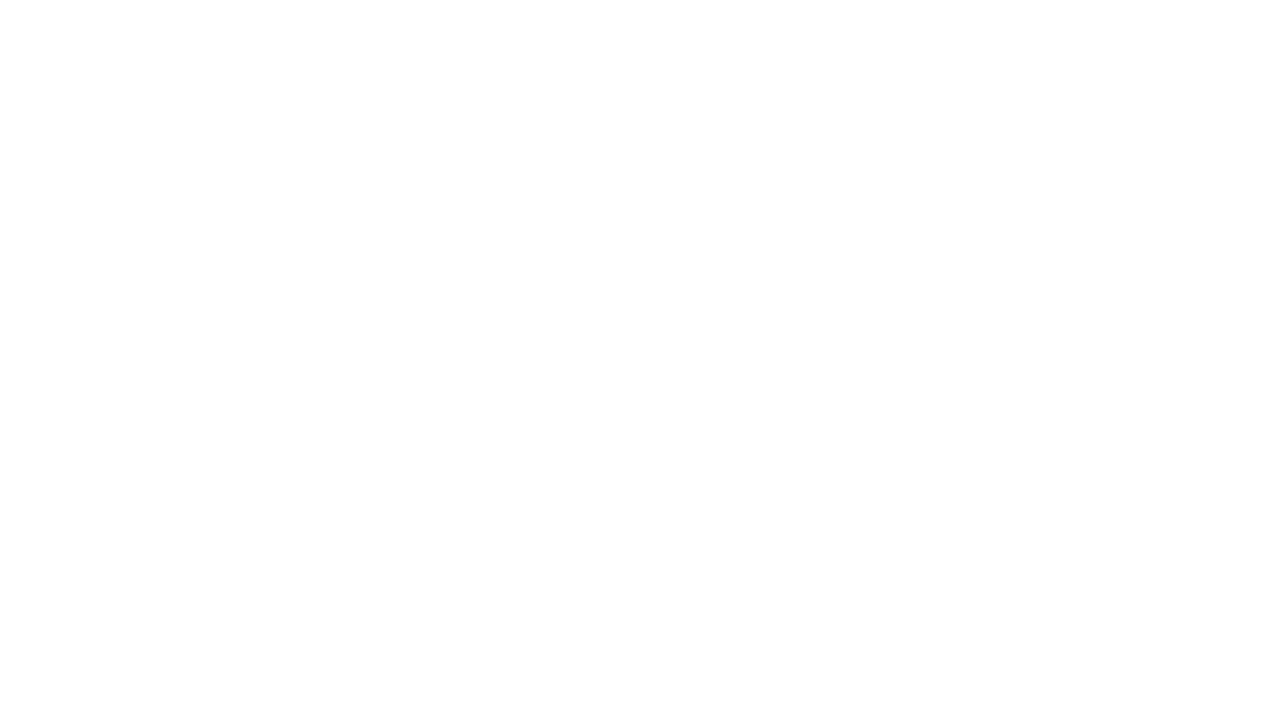

Password recovery page loaded successfully - heading element appeared
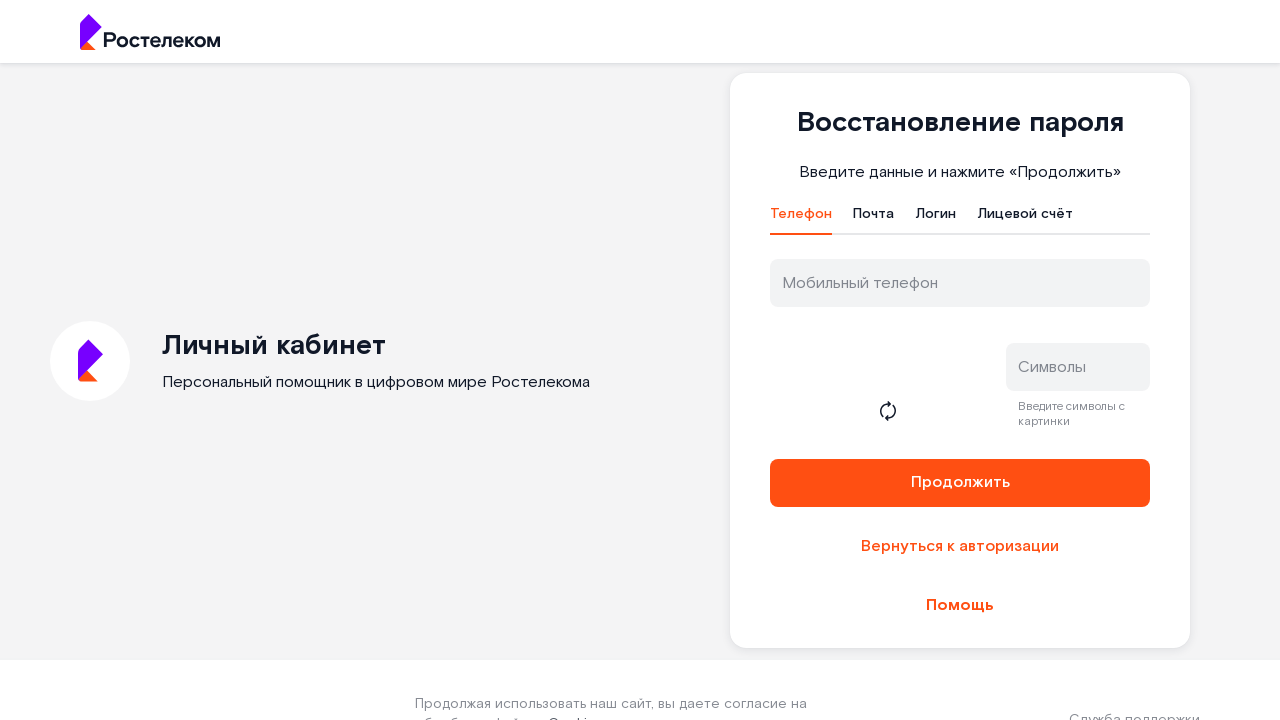

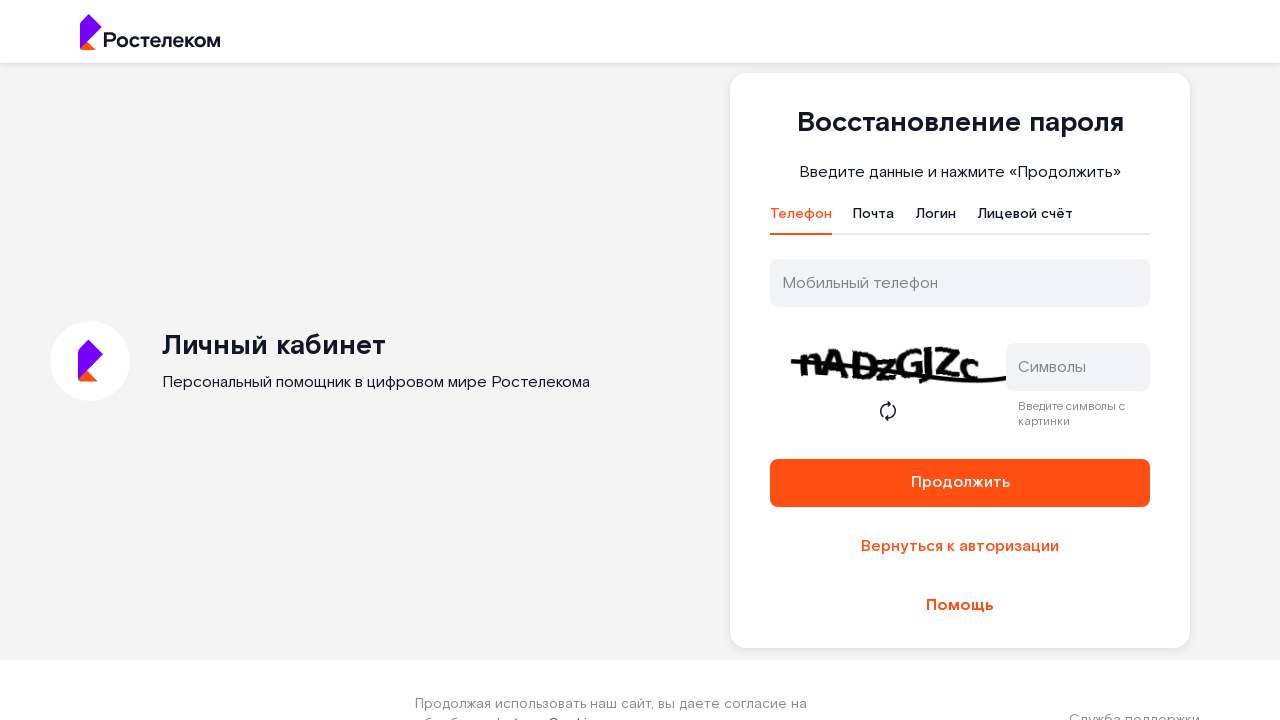